Tests double-click functionality by performing a double-click action on a button and verifying the result appears in a textarea

Starting URL: http://sahitest.com/demo/clicks.htm

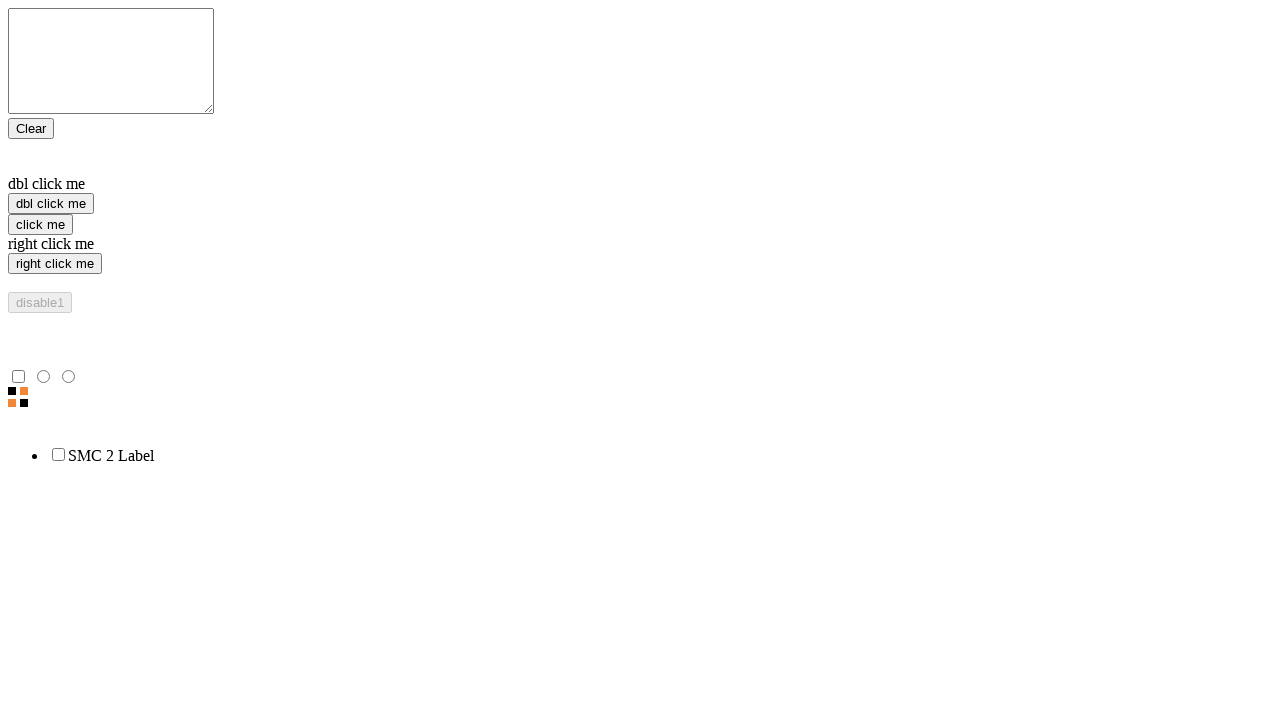

Double-clicked the 'dbl click me' button at (51, 204) on input[value="dbl click me"]
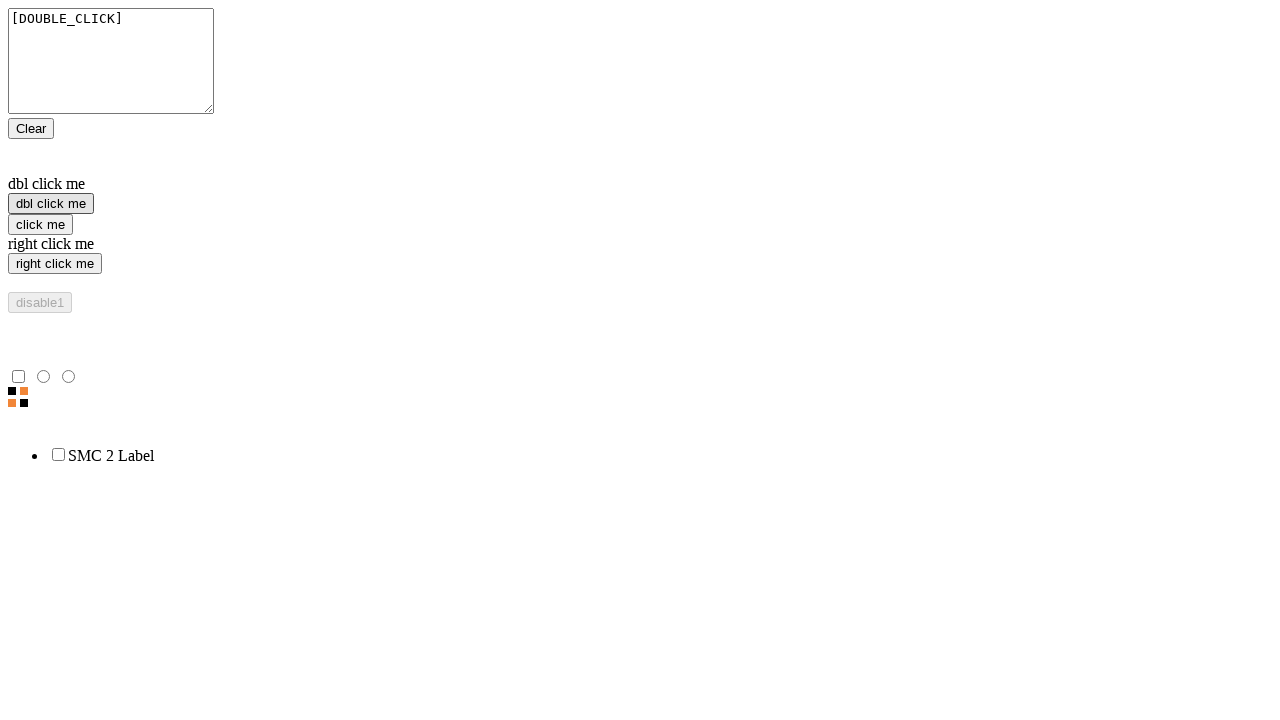

Textarea element loaded after double-click
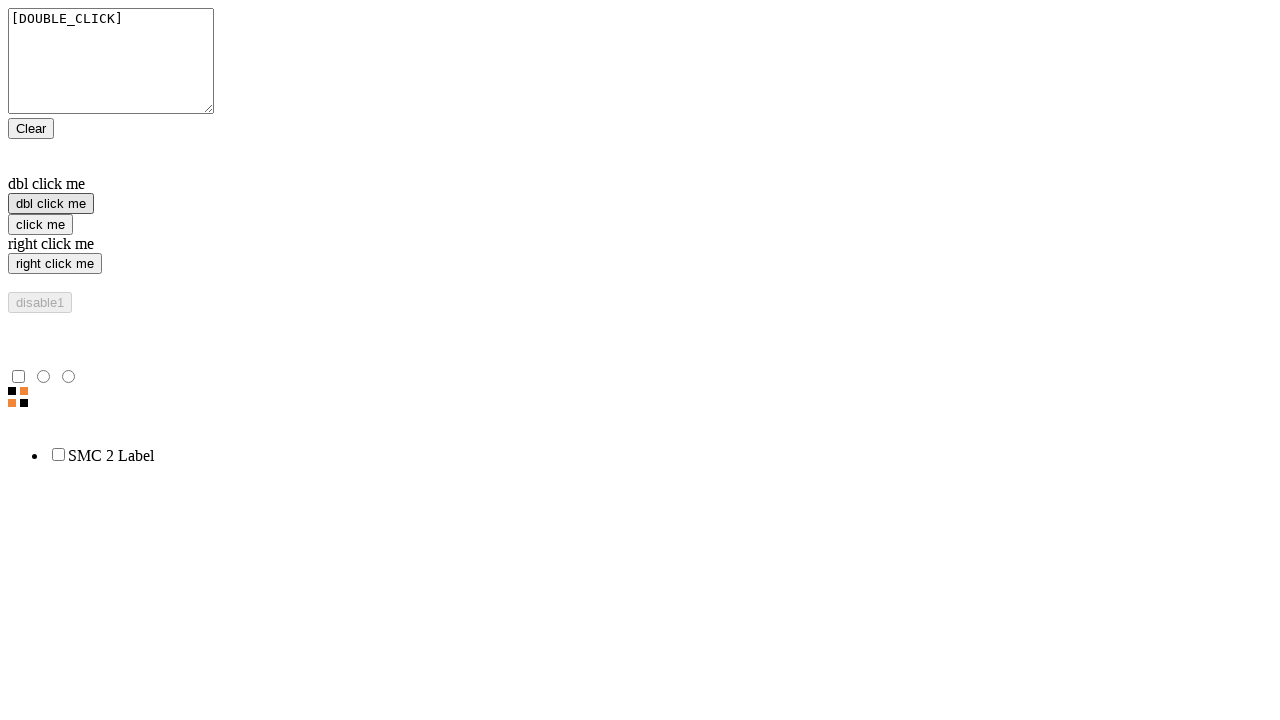

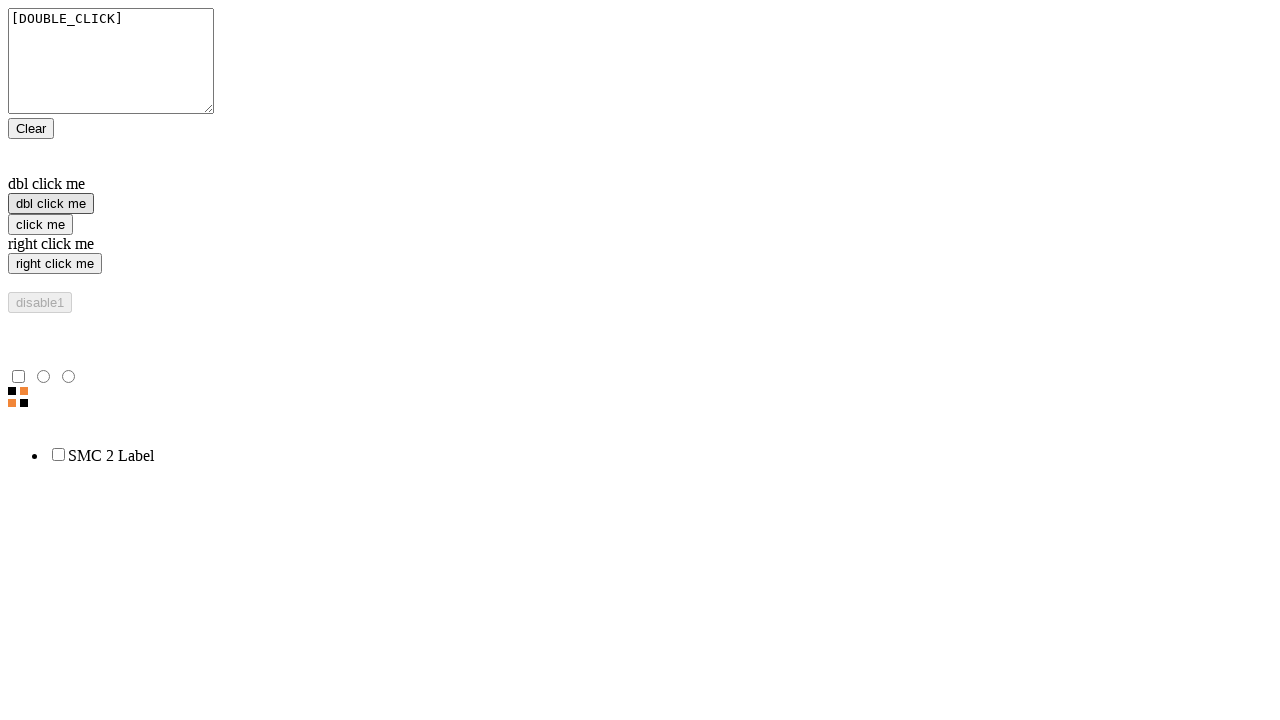